Tests the text comparison tool by entering text into two text areas for comparison. The original script attempts to click a reCAPTCHA which cannot be automated reliably.

Starting URL: https://gotranscript.com/text-compare#diff

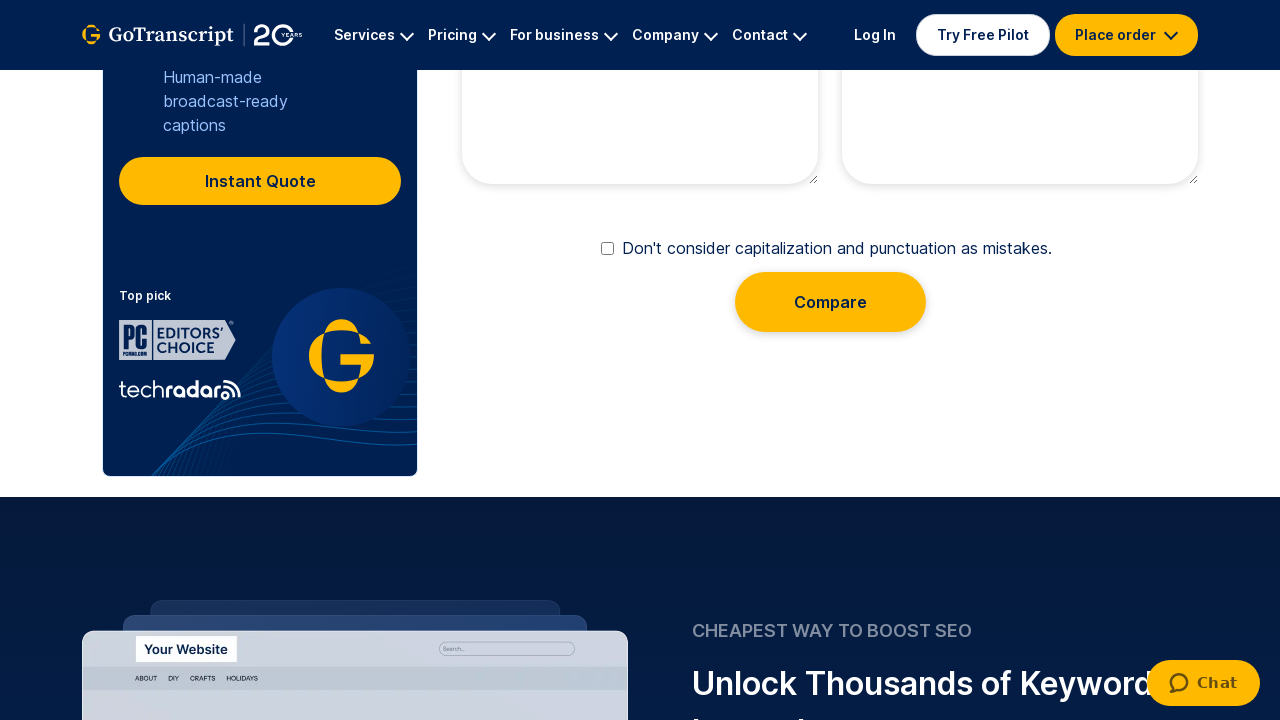

Filled first text area with 'Hello this is Azeem' on textarea[placeholder='Paste one version of the text here.']
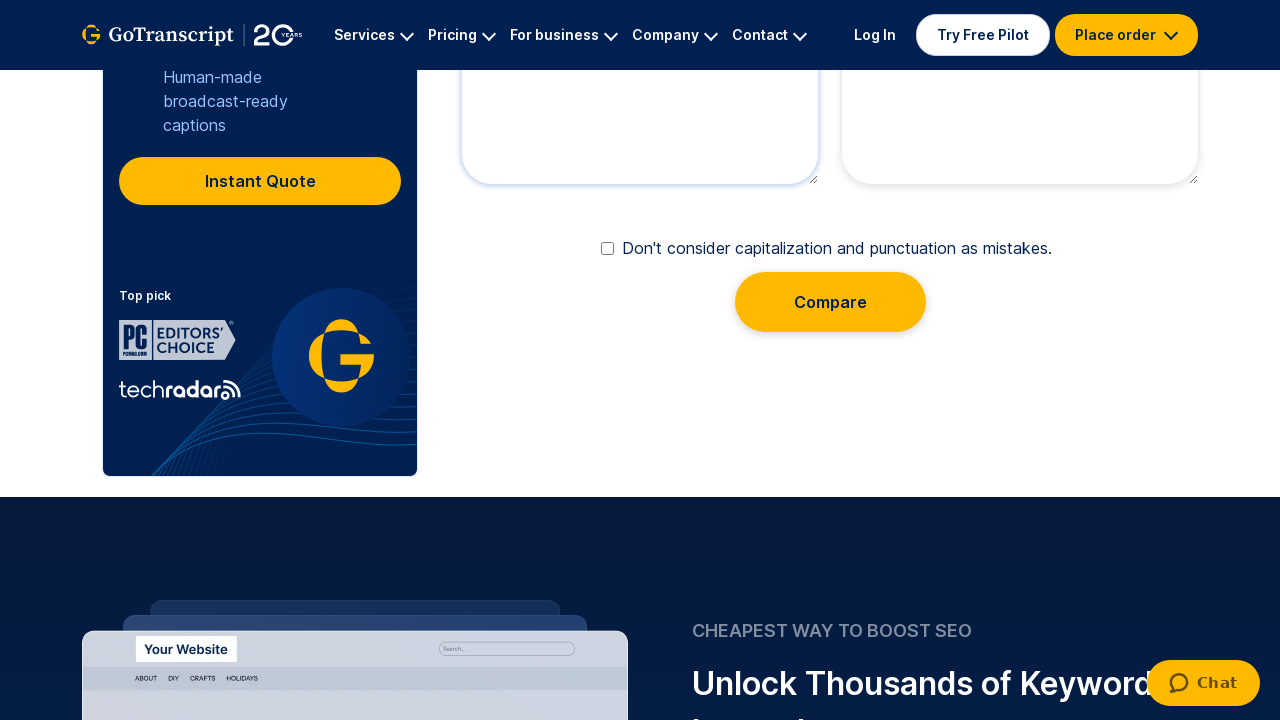

Filled second text area with 'Hello this is Azeem' on textarea[placeholder='Paste another version of the text here.']
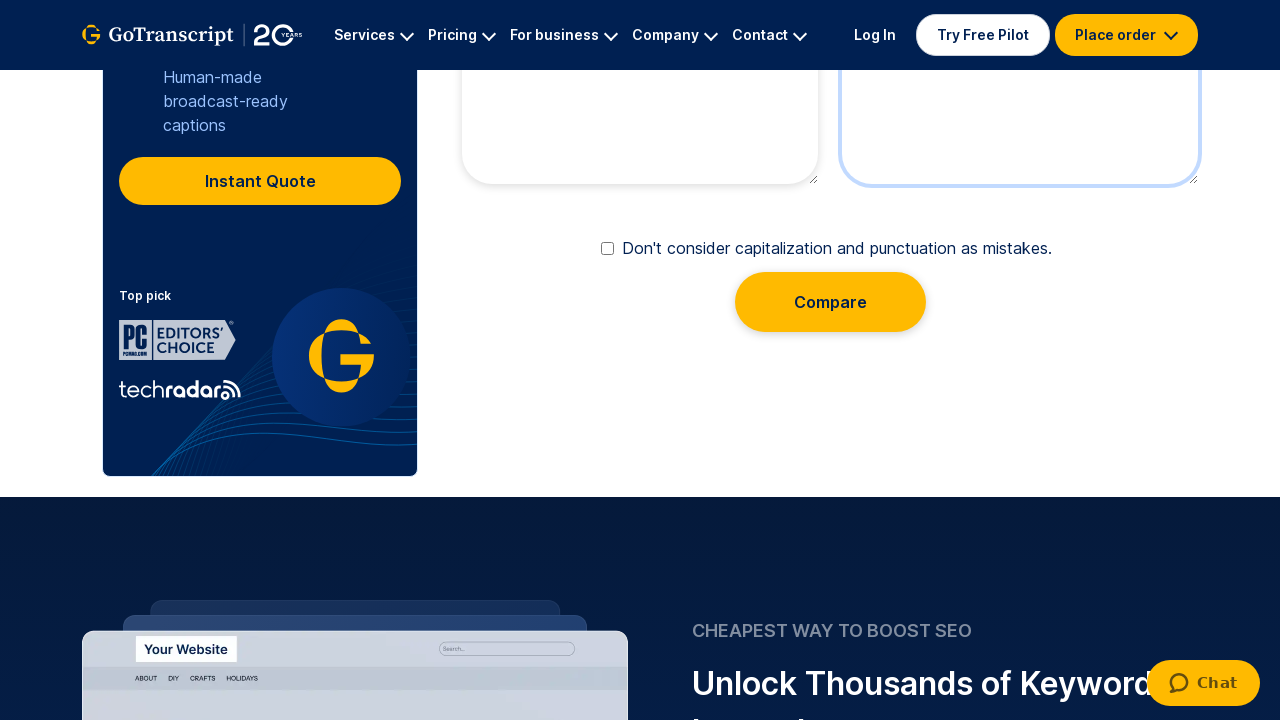

Waited 1000ms for text areas to be filled and page to be ready
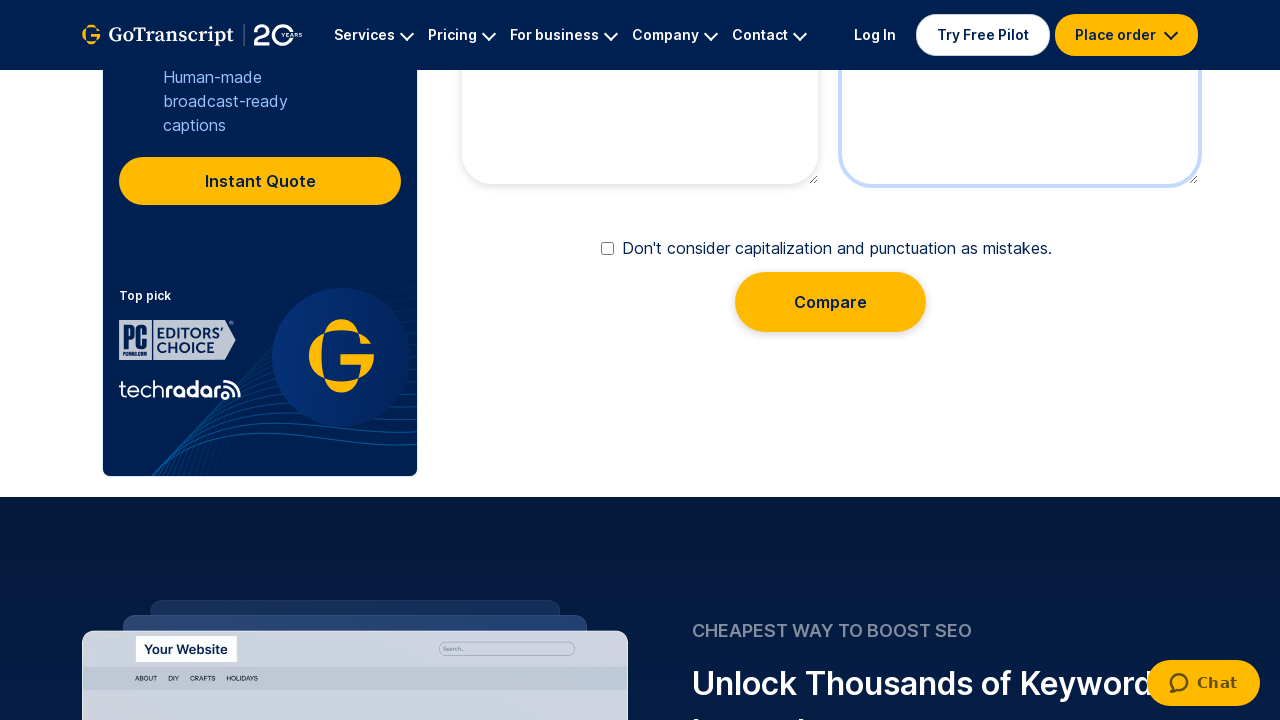

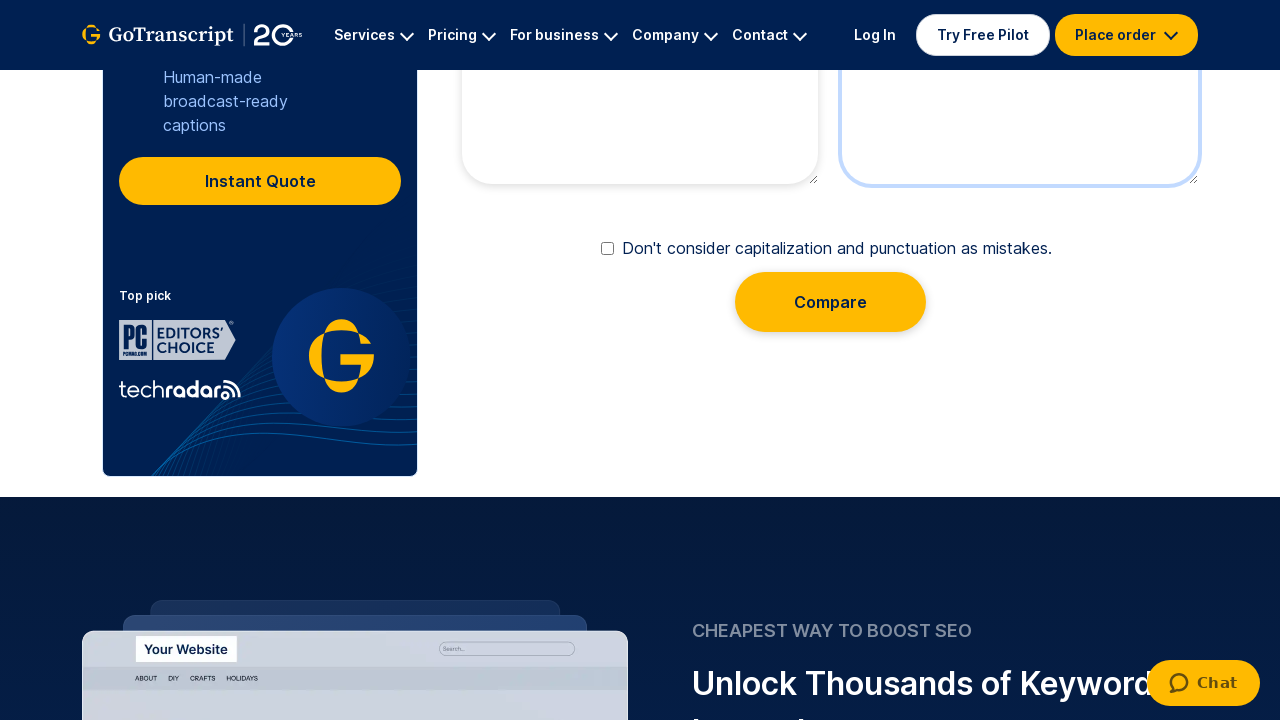